Tests cookie editing functionality by retrieving an existing cookie named "username", modifying its value, and verifying the change was applied, then clicking a refresh button to update the displayed cookies.

Starting URL: https://bonigarcia.dev/selenium-webdriver-java/cookies.html

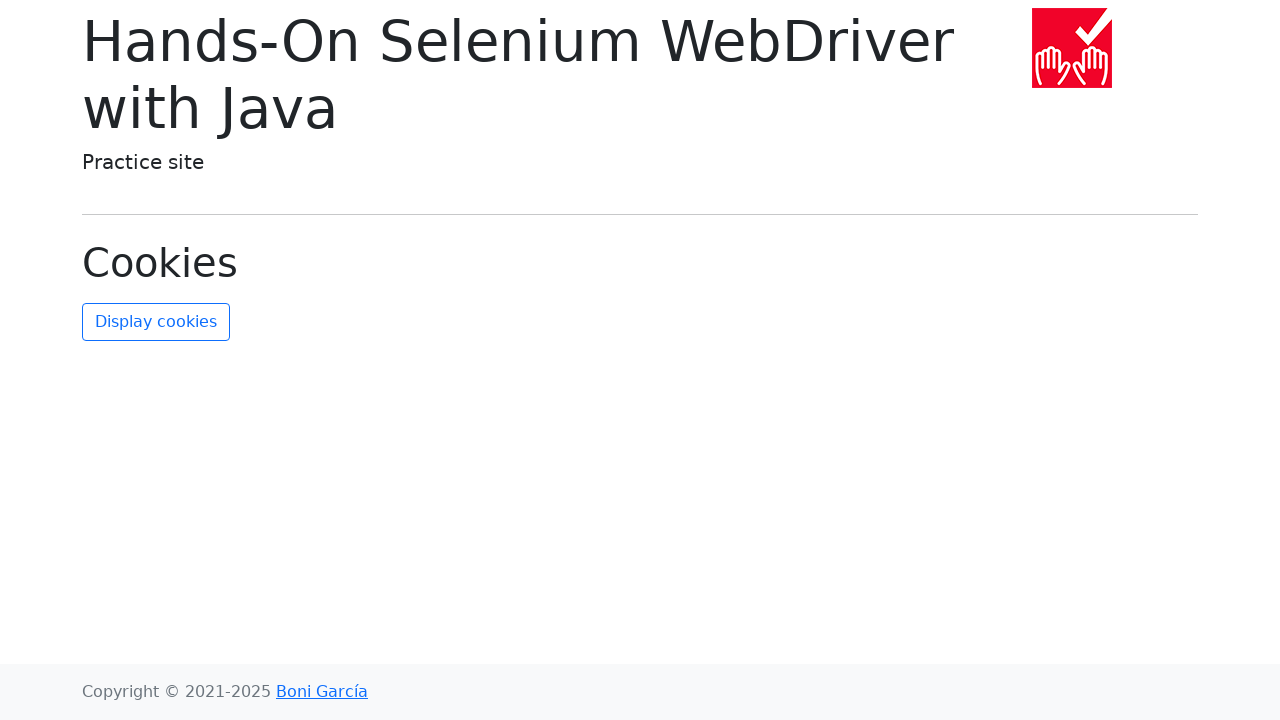

Waited for page to load (networkidle)
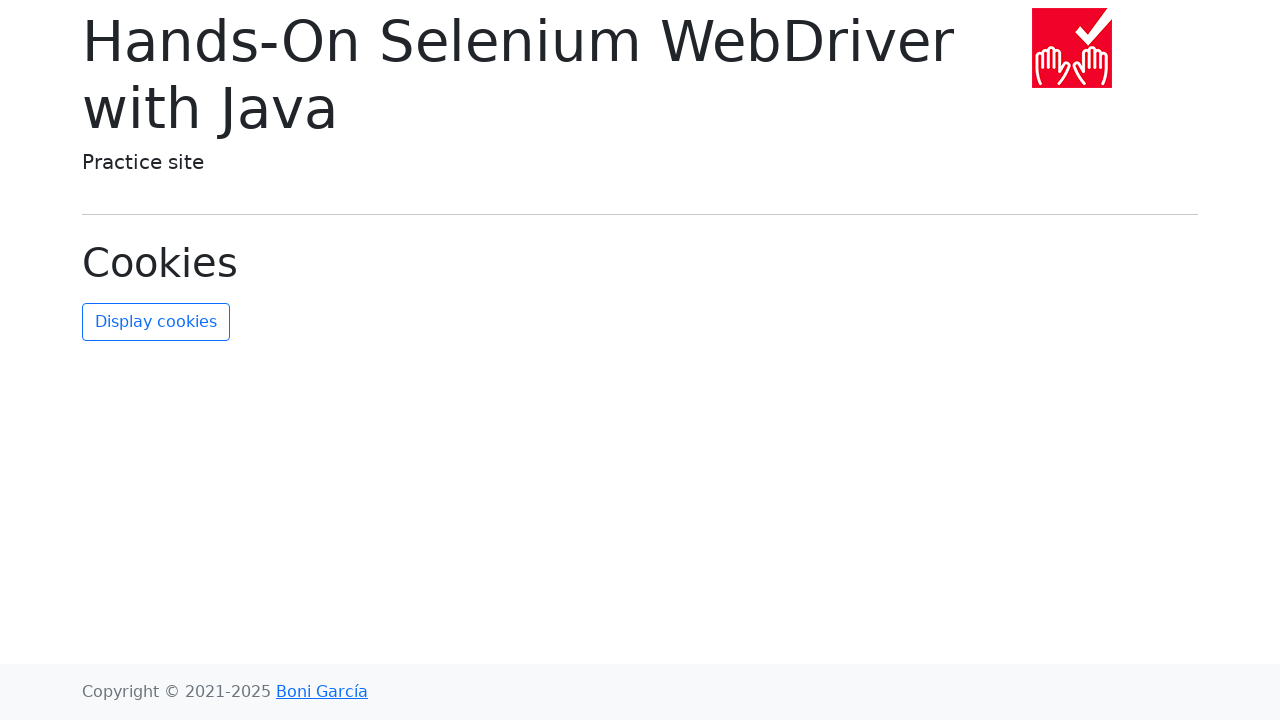

Retrieved all cookies from context
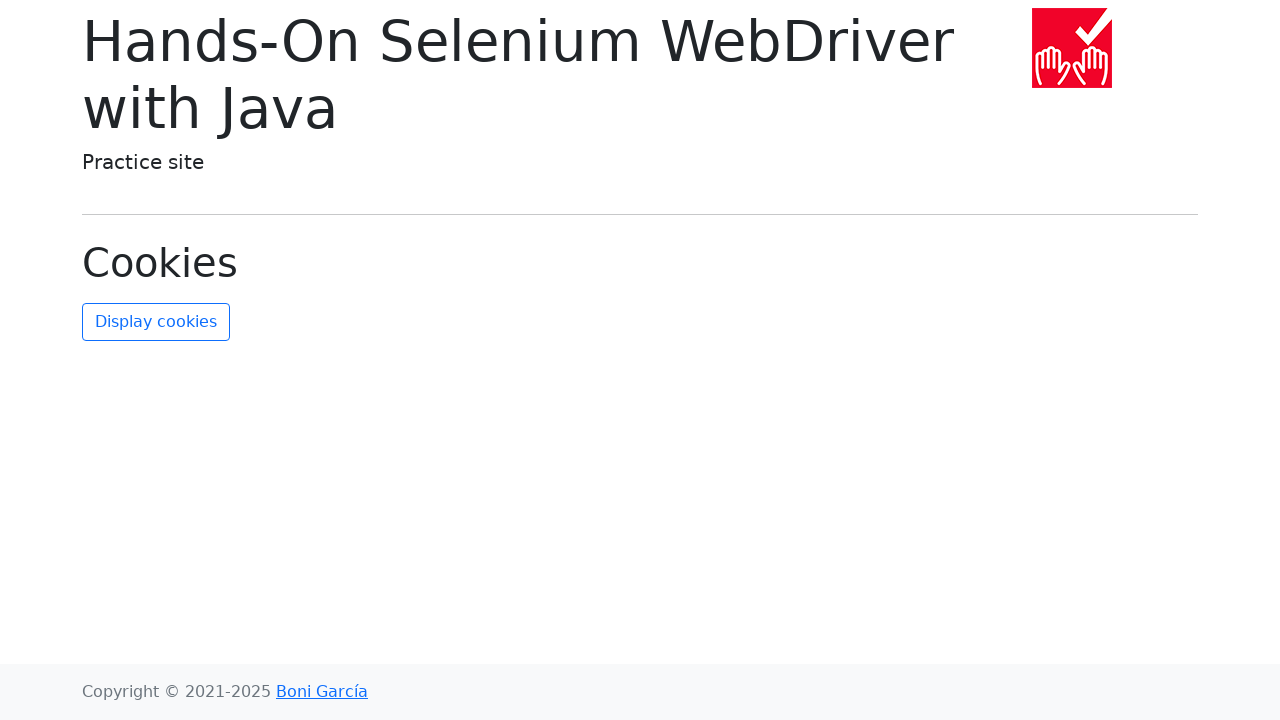

Found existing 'username' cookie
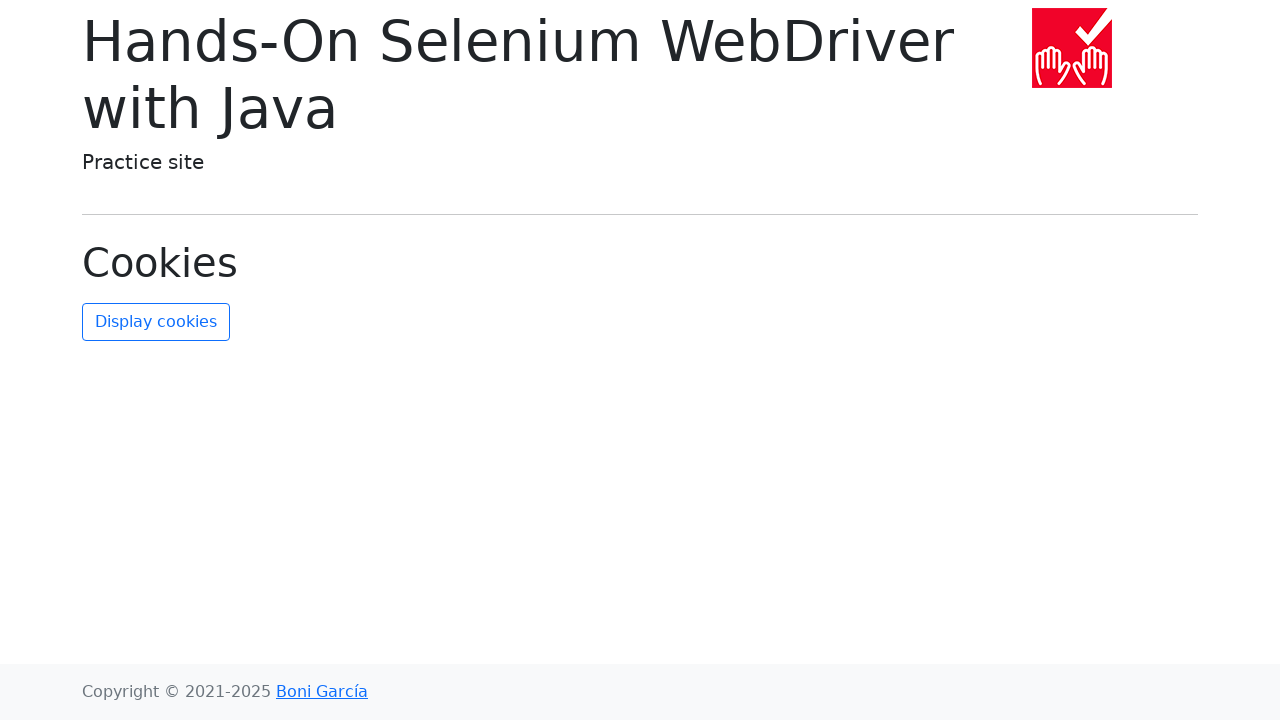

Added updated 'username' cookie with new value 'new-value'
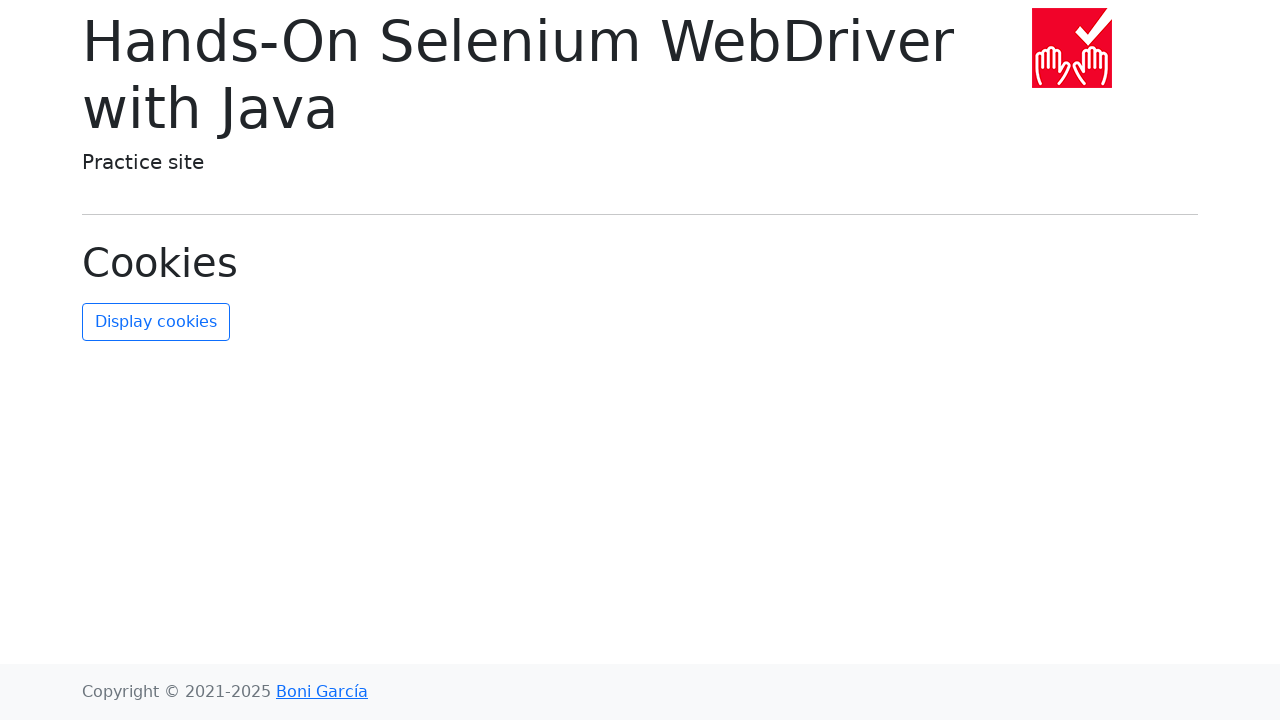

Retrieved updated cookies from context
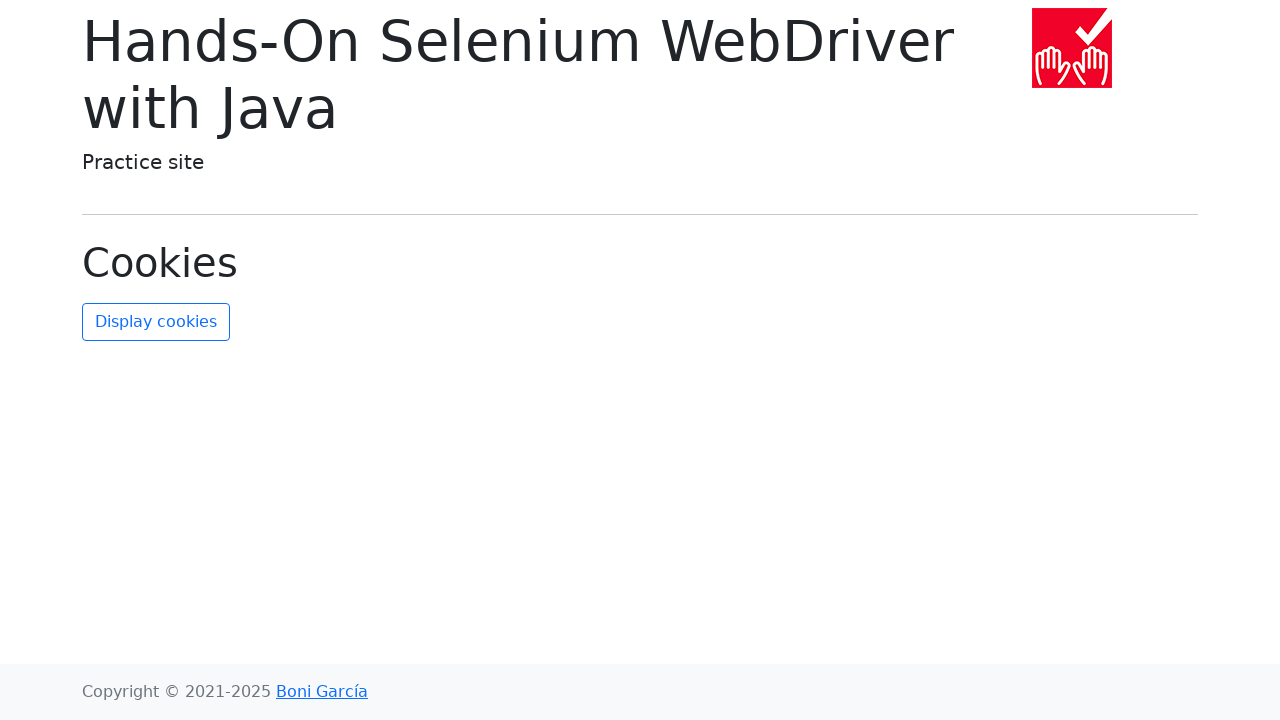

Found updated 'username' cookie in cookie list
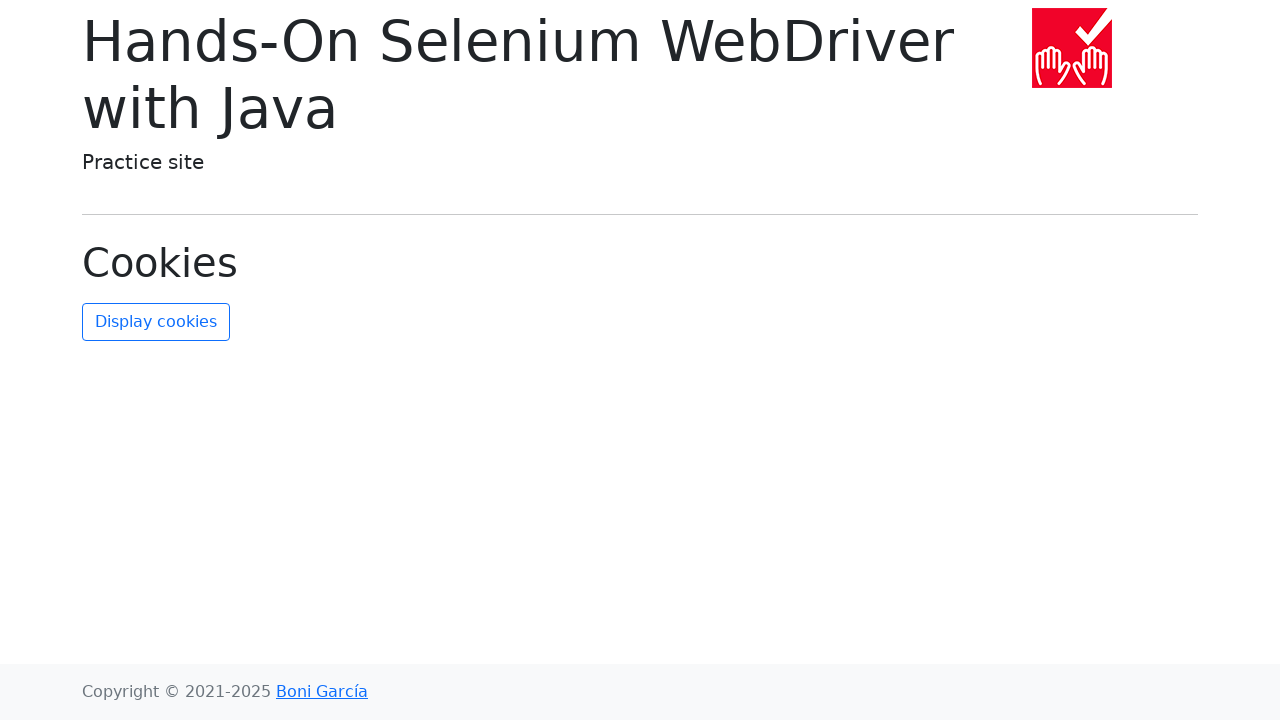

Asserted that 'username' cookie exists
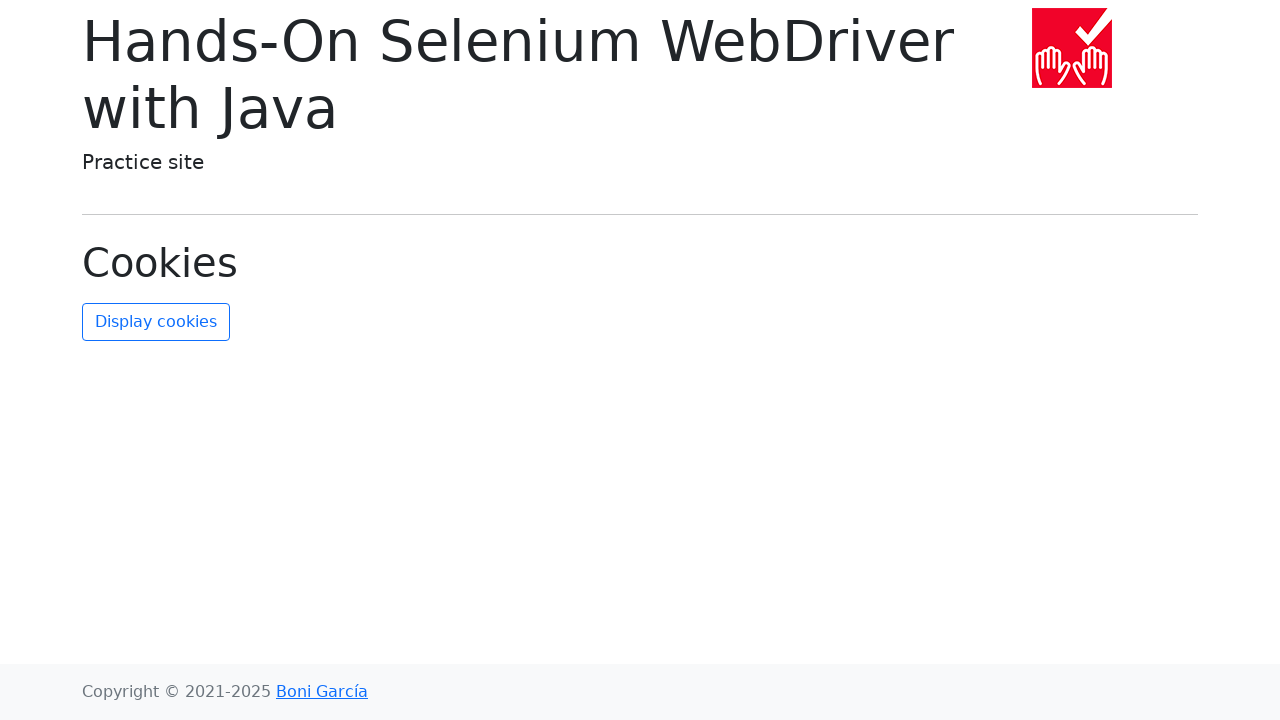

Asserted that 'username' cookie value is 'new-value'
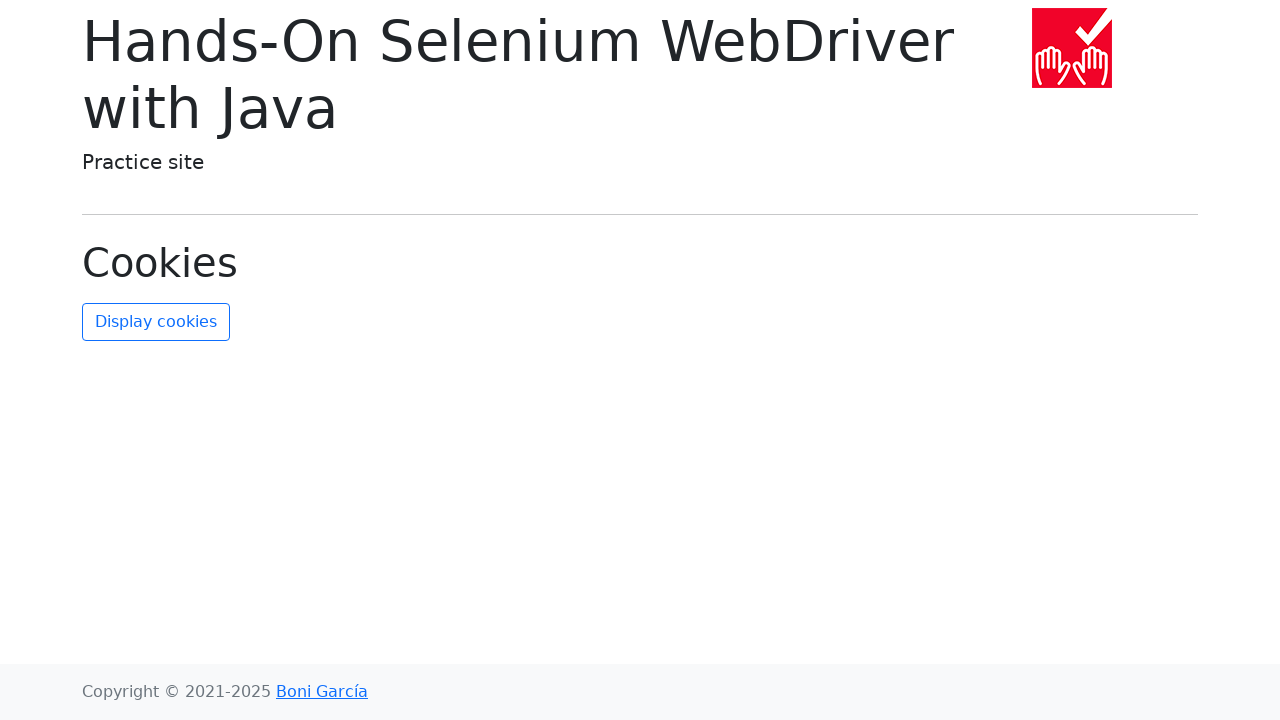

Clicked refresh cookies button to update displayed cookies at (156, 322) on #refresh-cookies
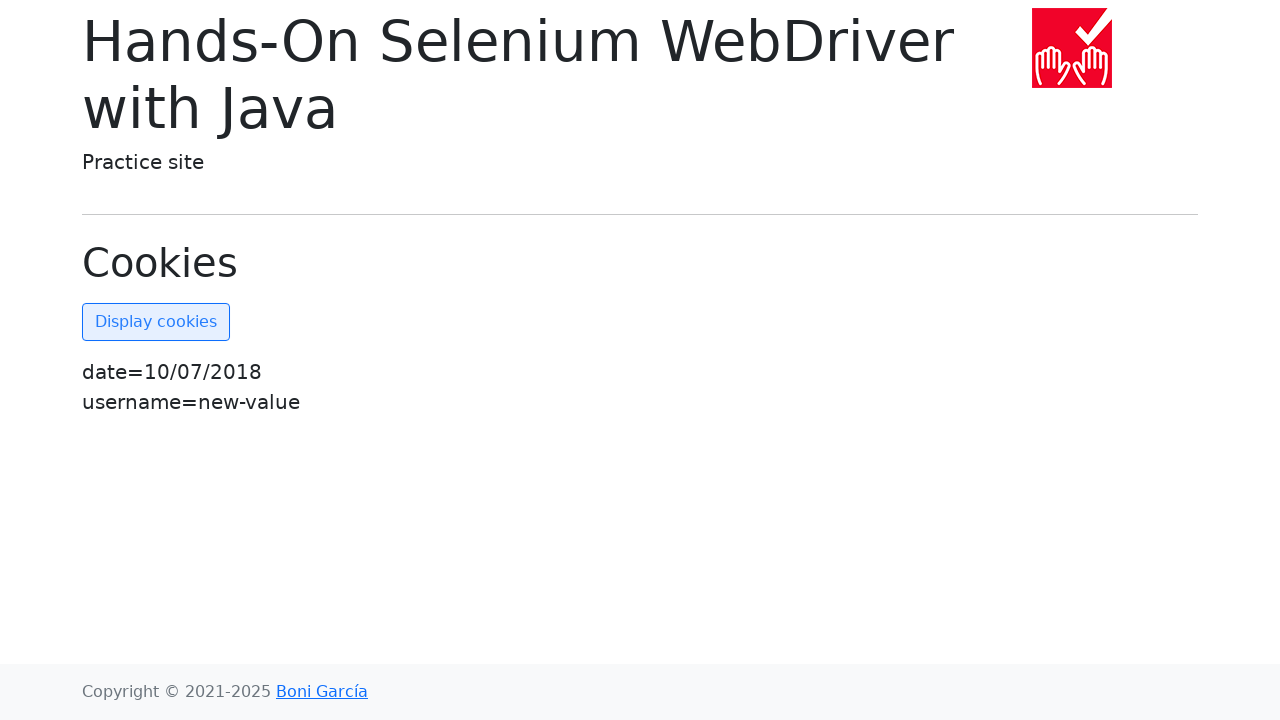

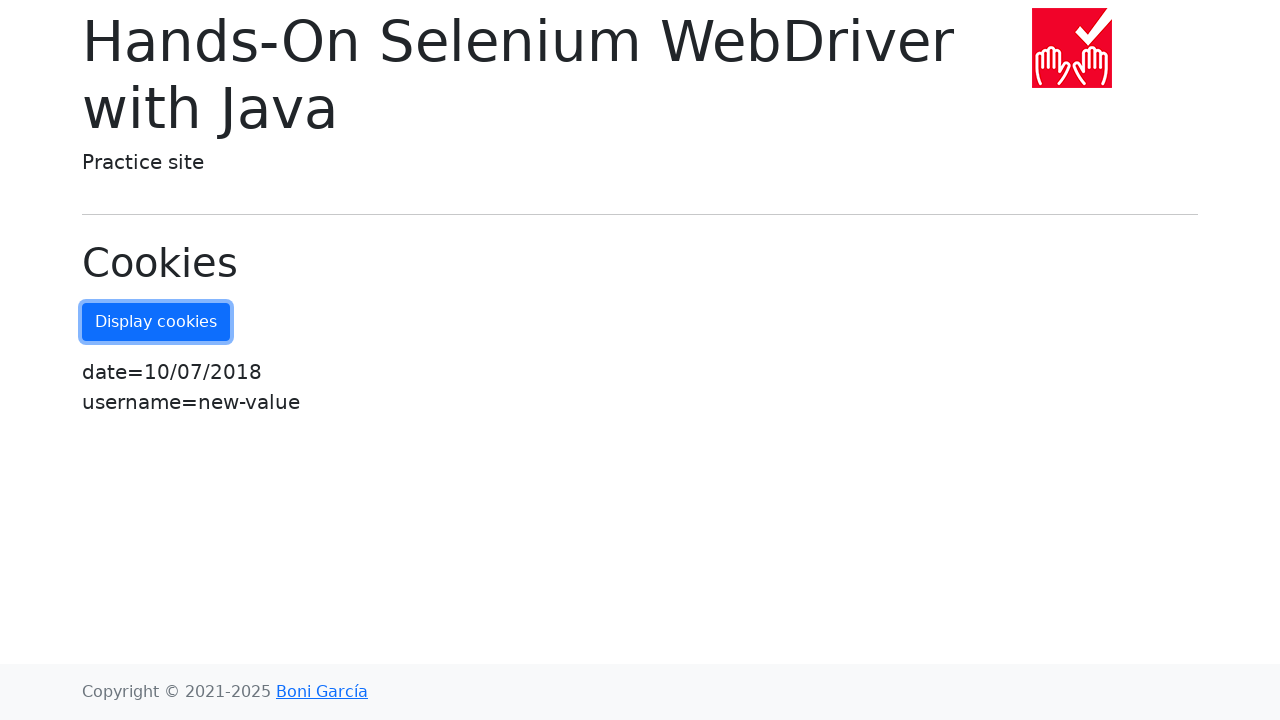